Generates CPF and CNPJ numbers using a Brazilian document generator tool by clicking generation buttons and capturing the generated values

Starting URL: http://www.jmssolucoes.com.br/gerador-de-cpf-cnpj.aspx

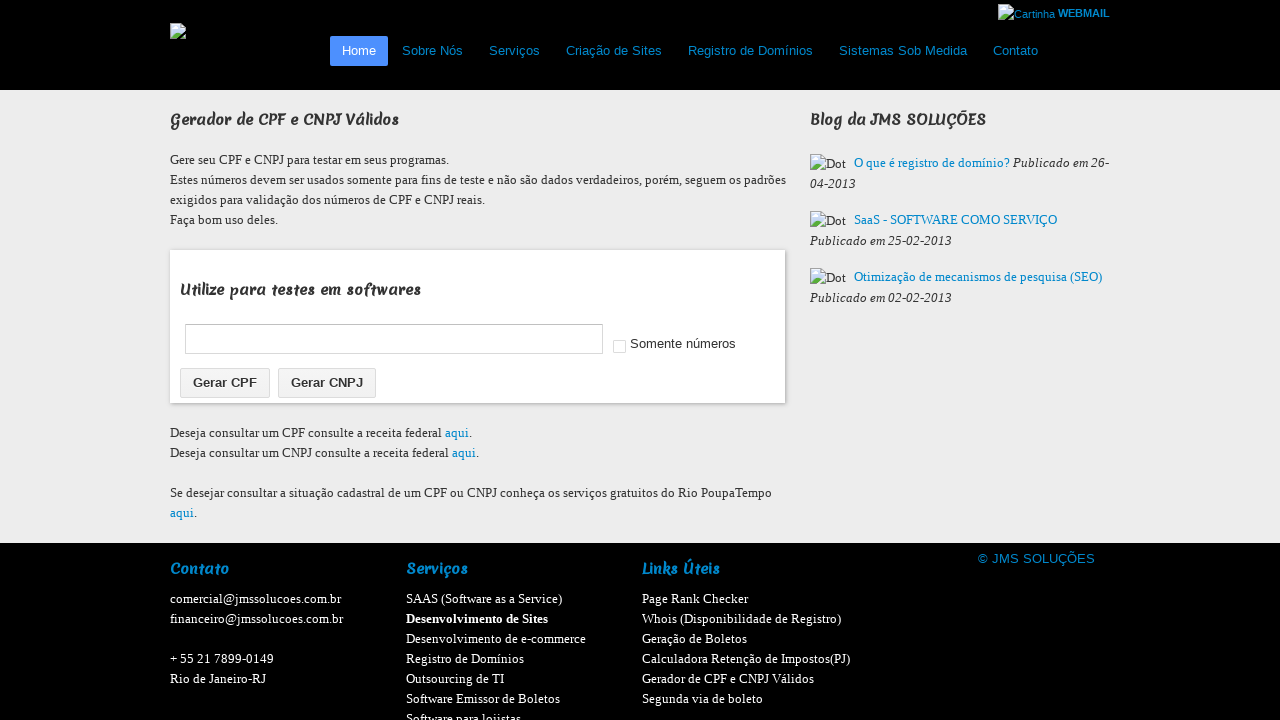

Clicked button to generate CPF at (225, 383) on #btnGerarCPF
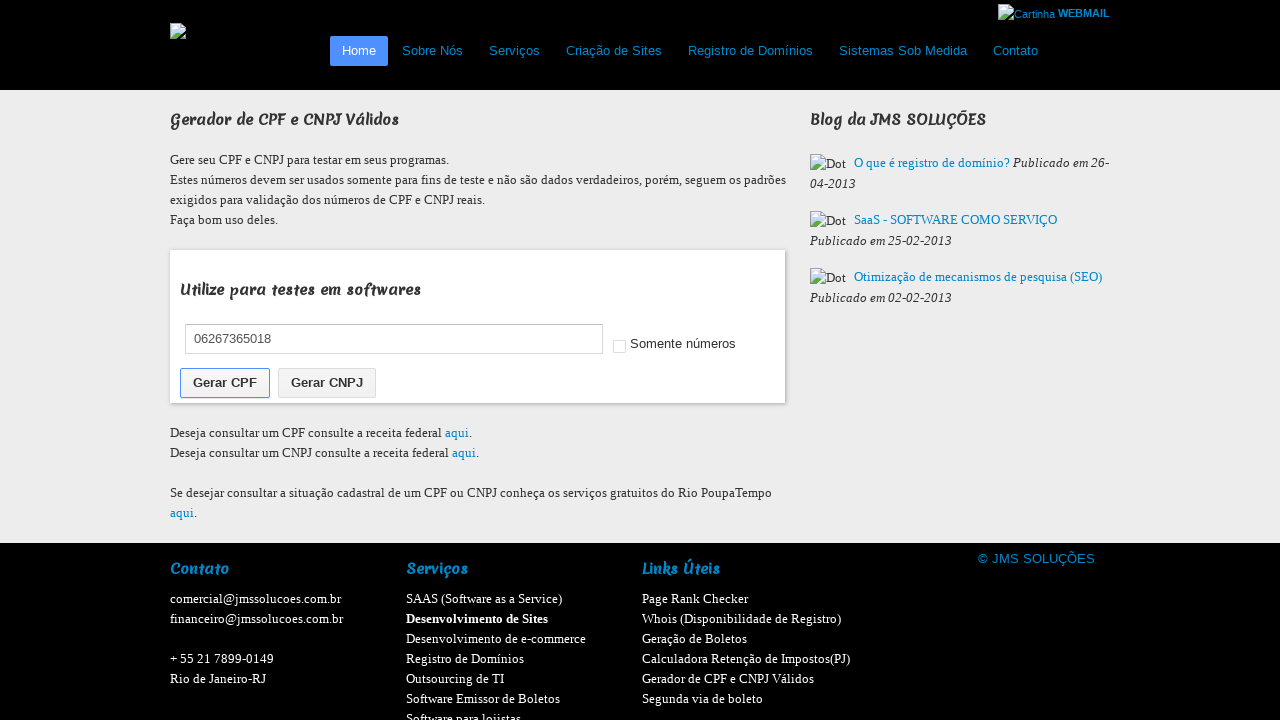

CPF generation field appeared
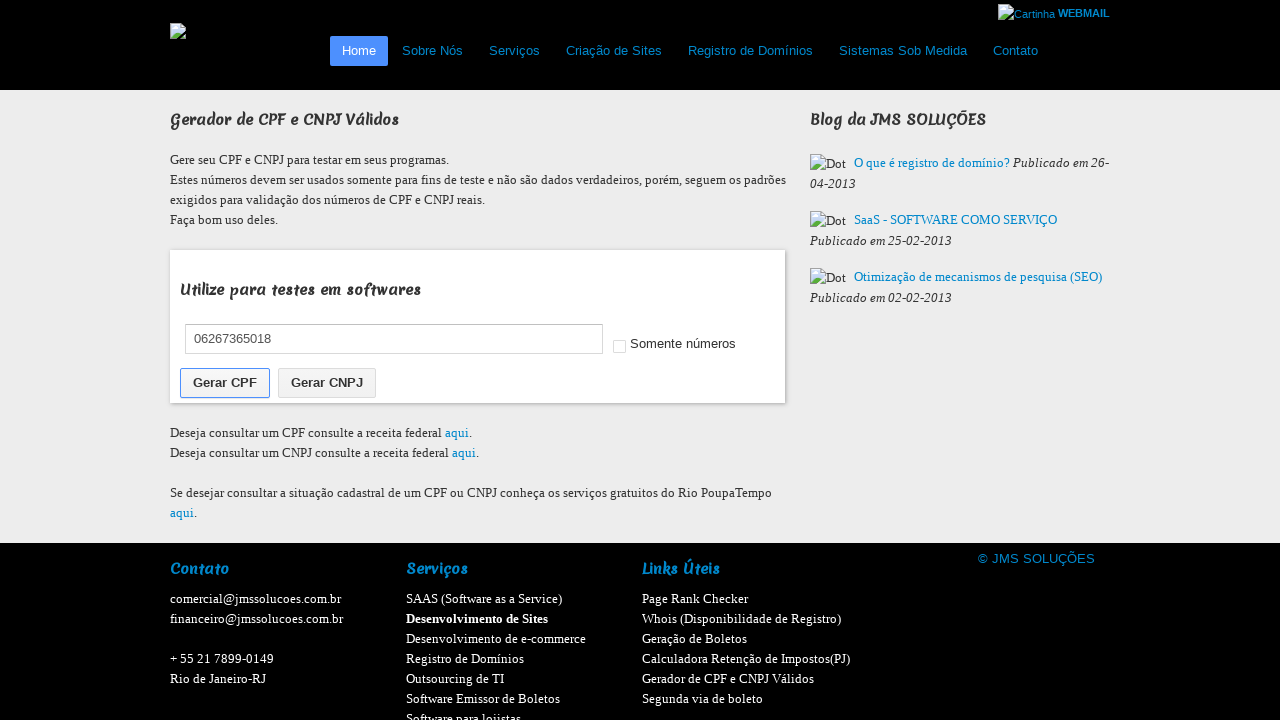

Retrieved generated CPF value
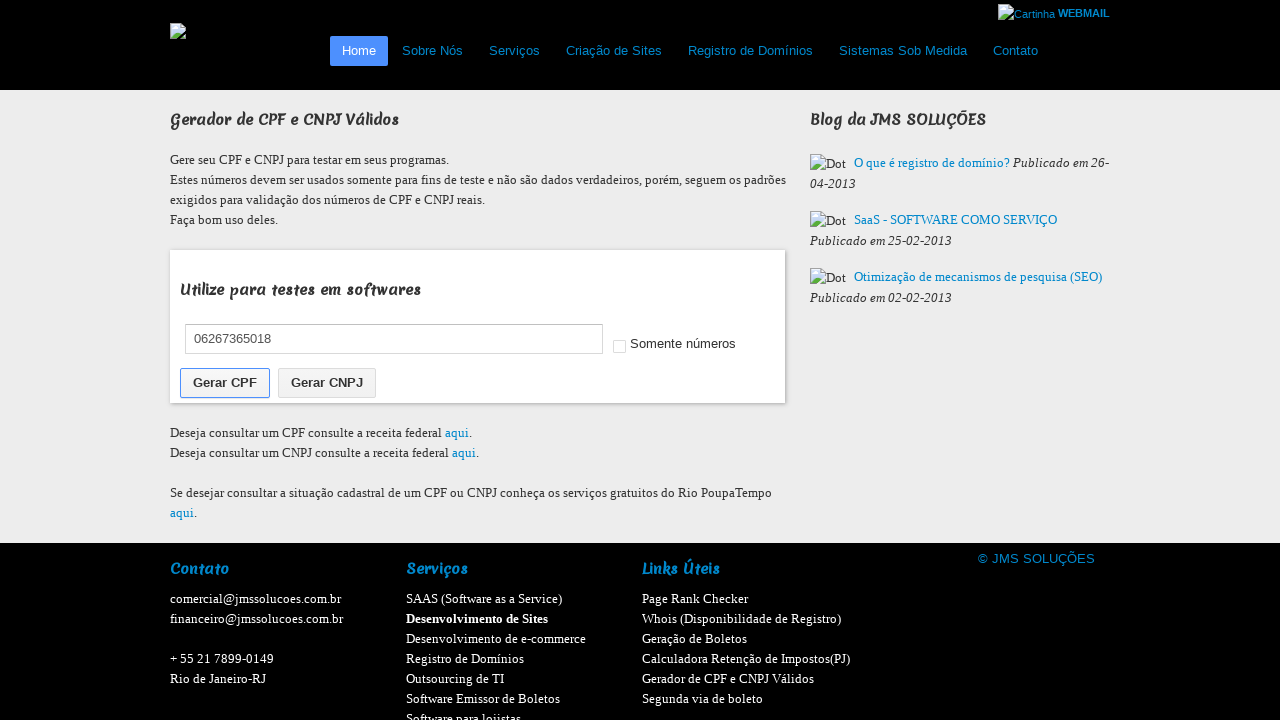

Clicked button to generate CNPJ at (327, 383) on #btnGerarCNPJ
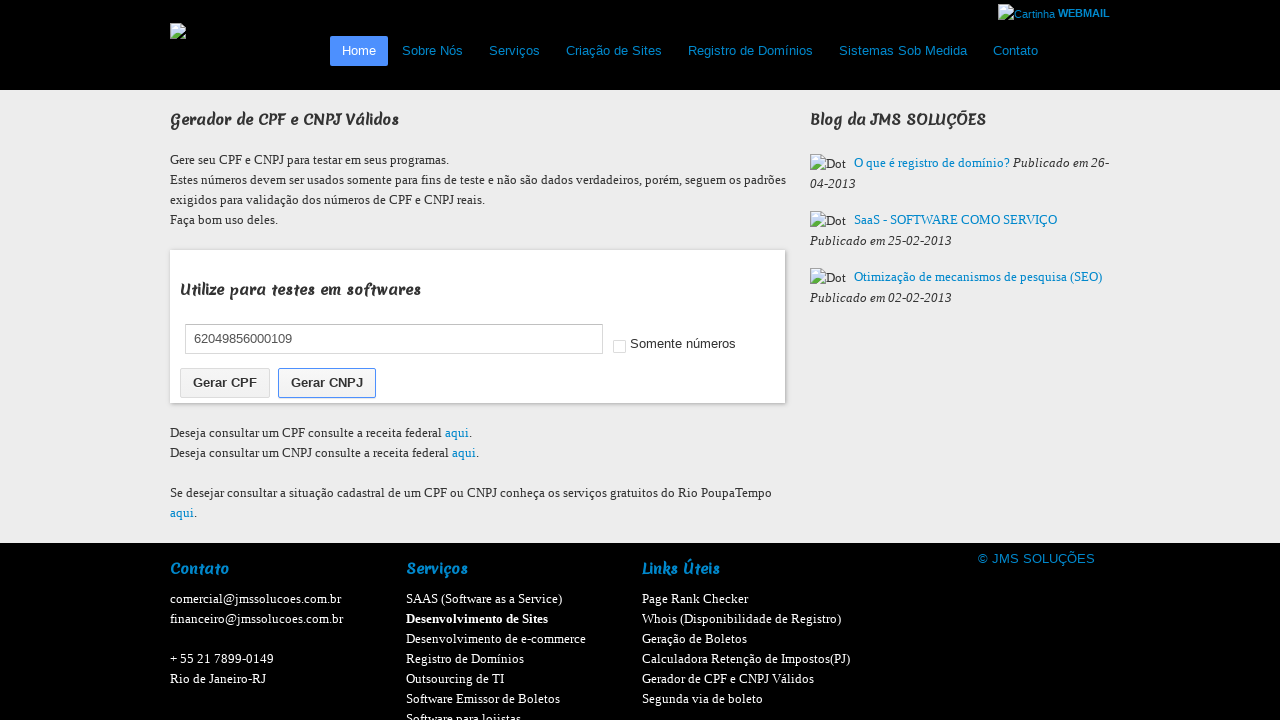

Waited 500ms for CNPJ generation to complete
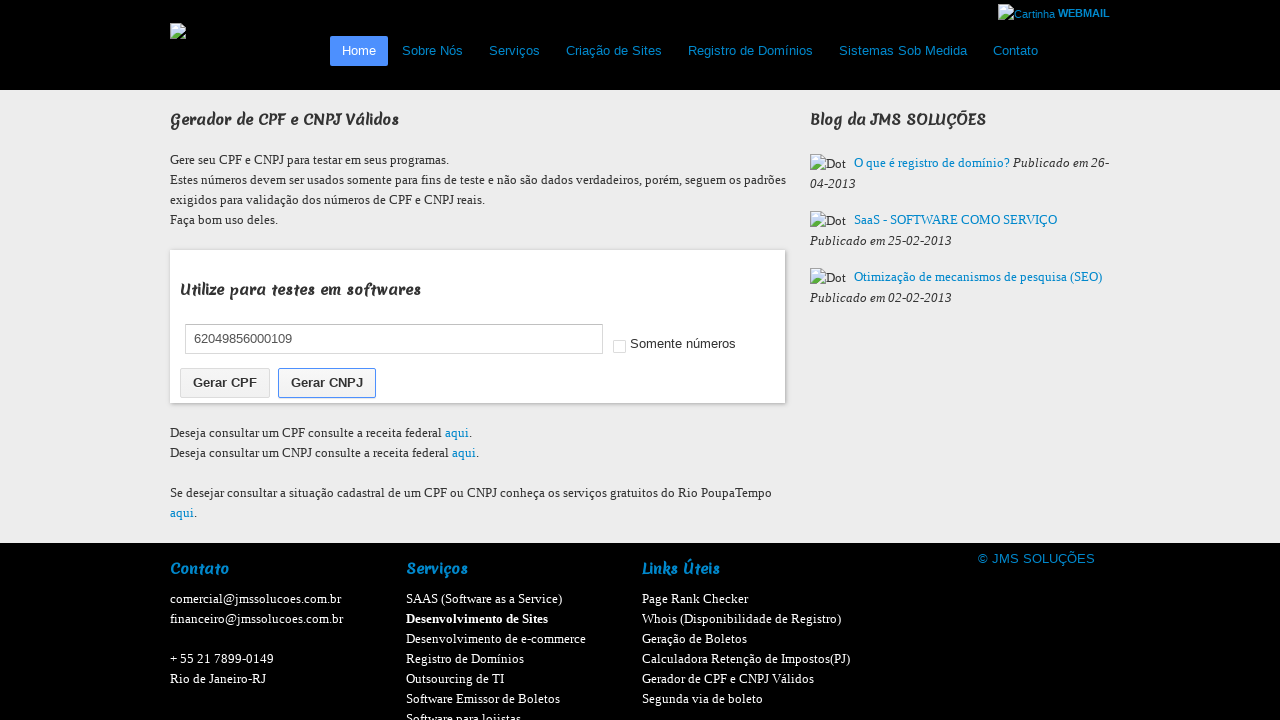

Retrieved generated CNPJ value
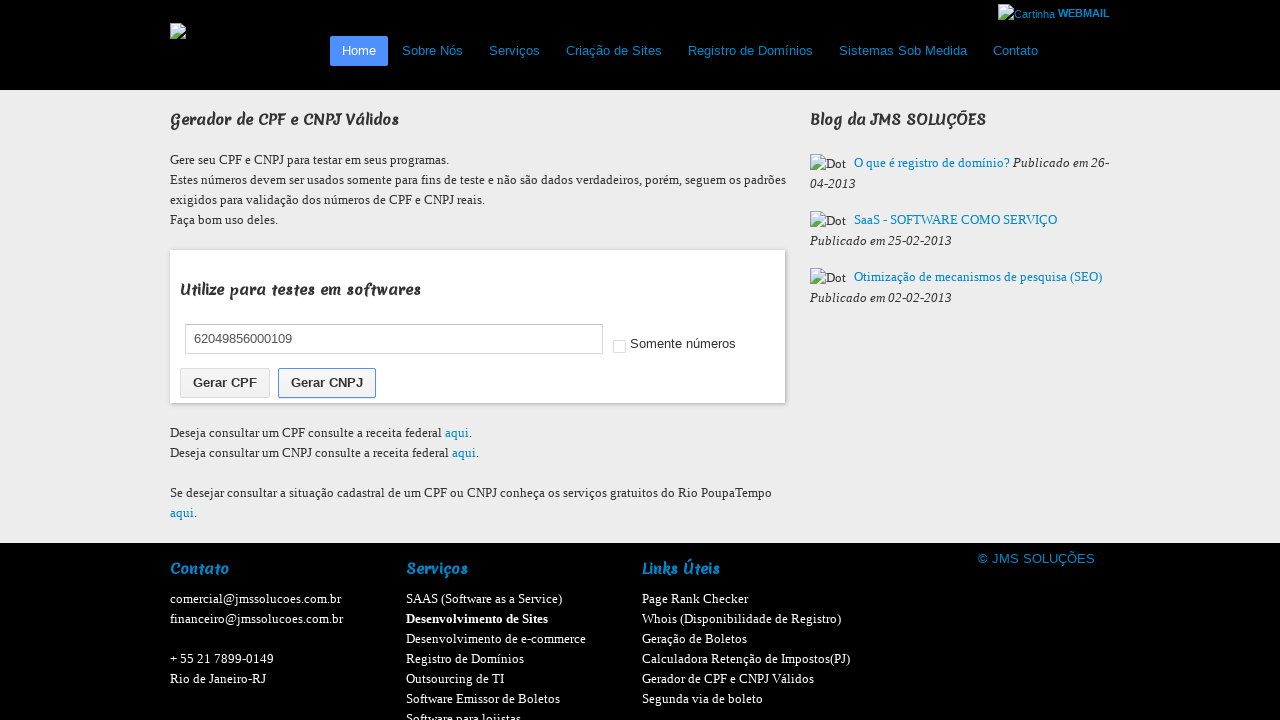

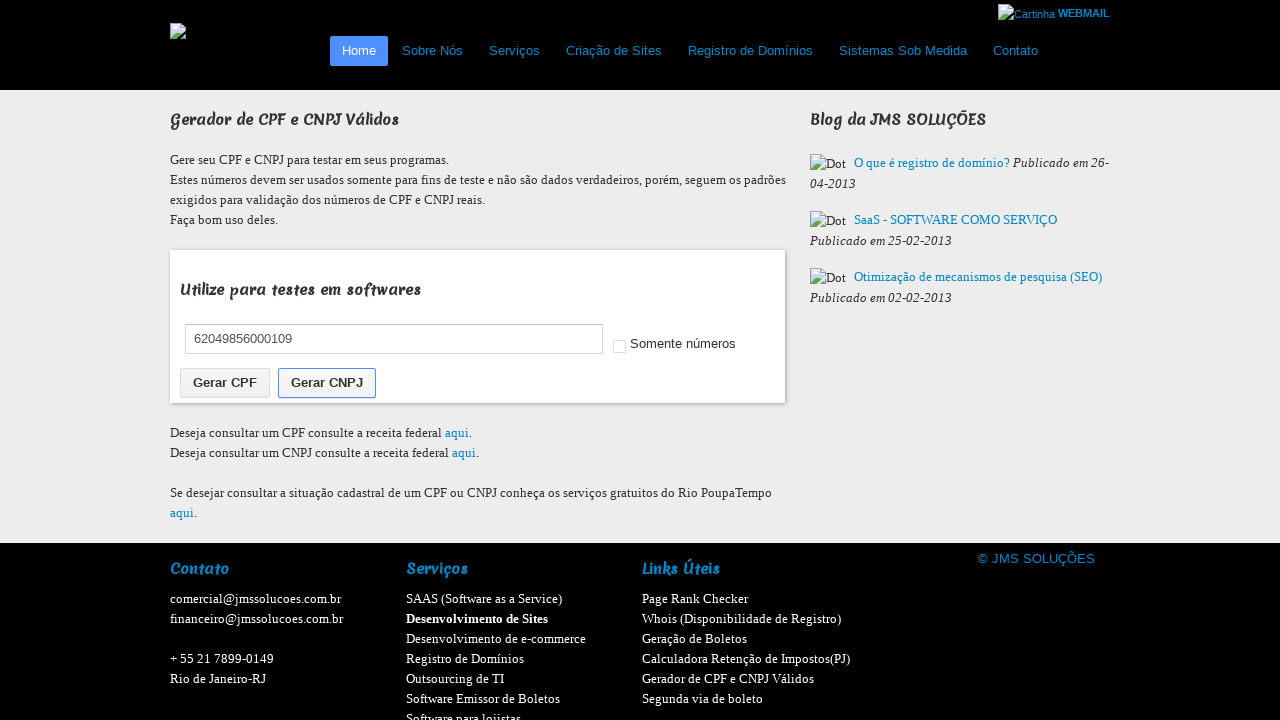